Tests input field functionality by navigating to an input page, entering a number, and using keyboard keys to modify the value

Starting URL: https://the-internet.herokuapp.com/

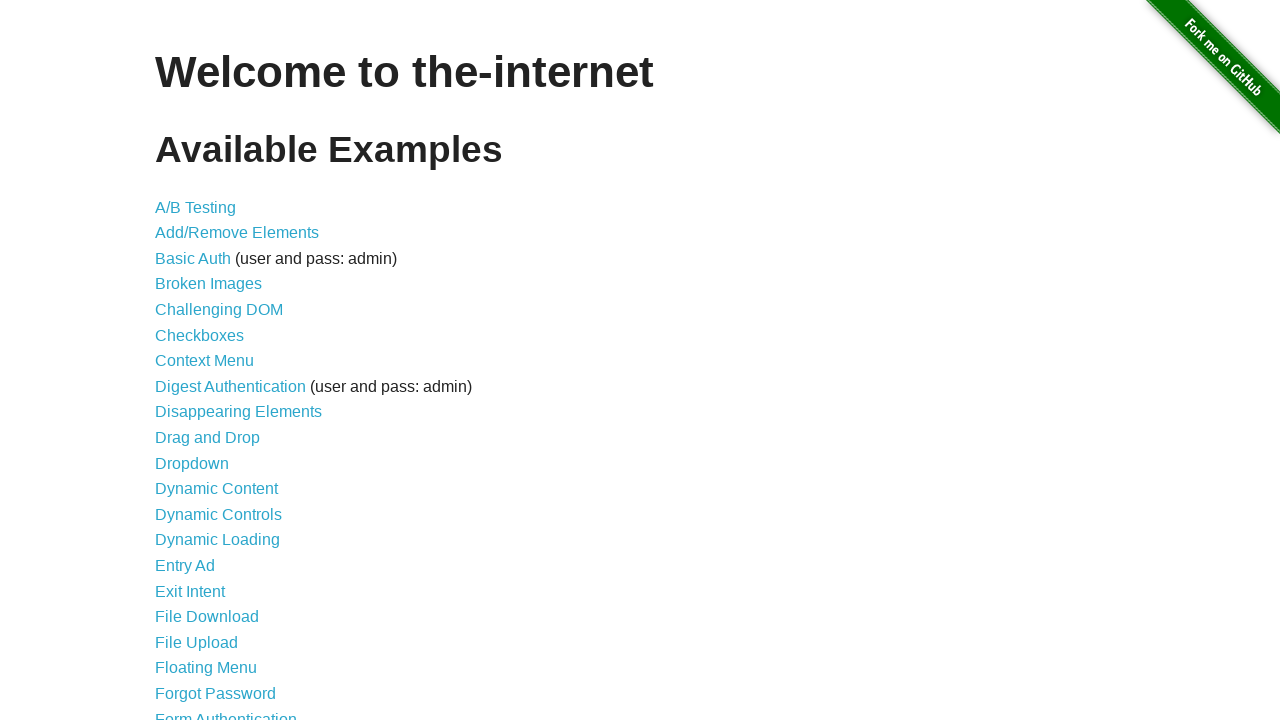

Clicked on the input link (27th list item) at (176, 361) on xpath=/html/body/div[2]/div/ul/li[27]/a
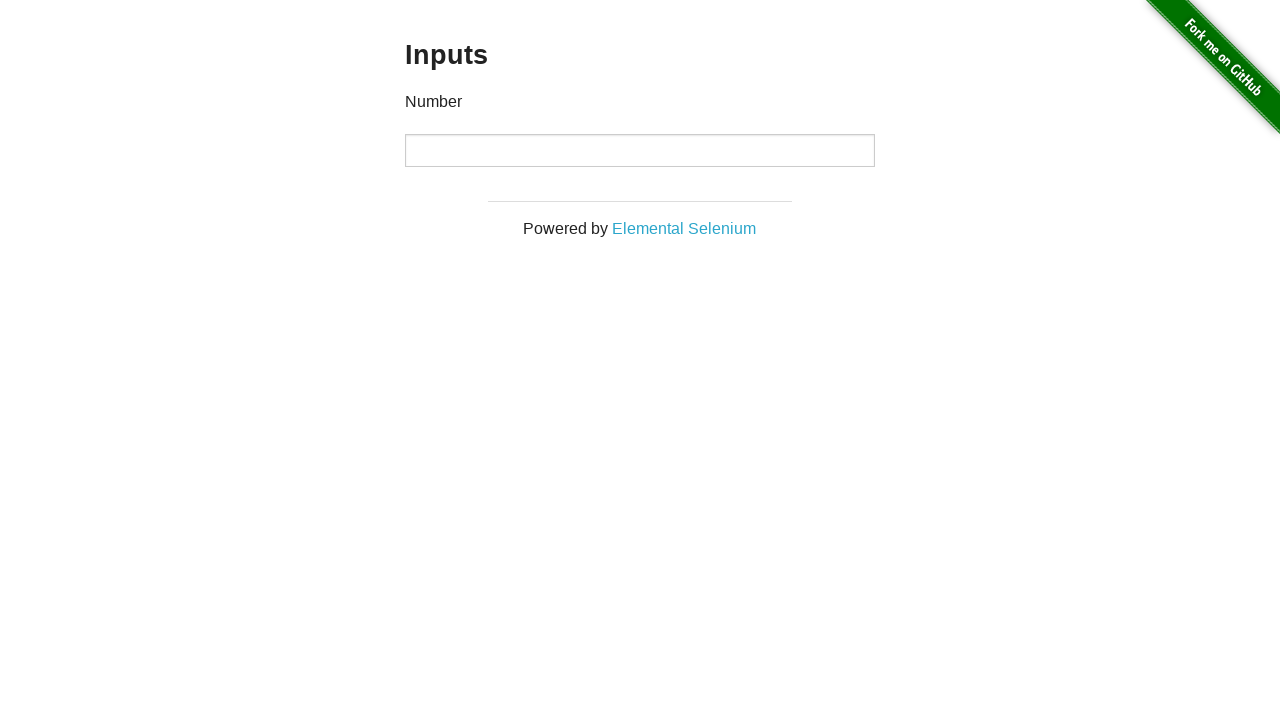

Input field loaded on the page
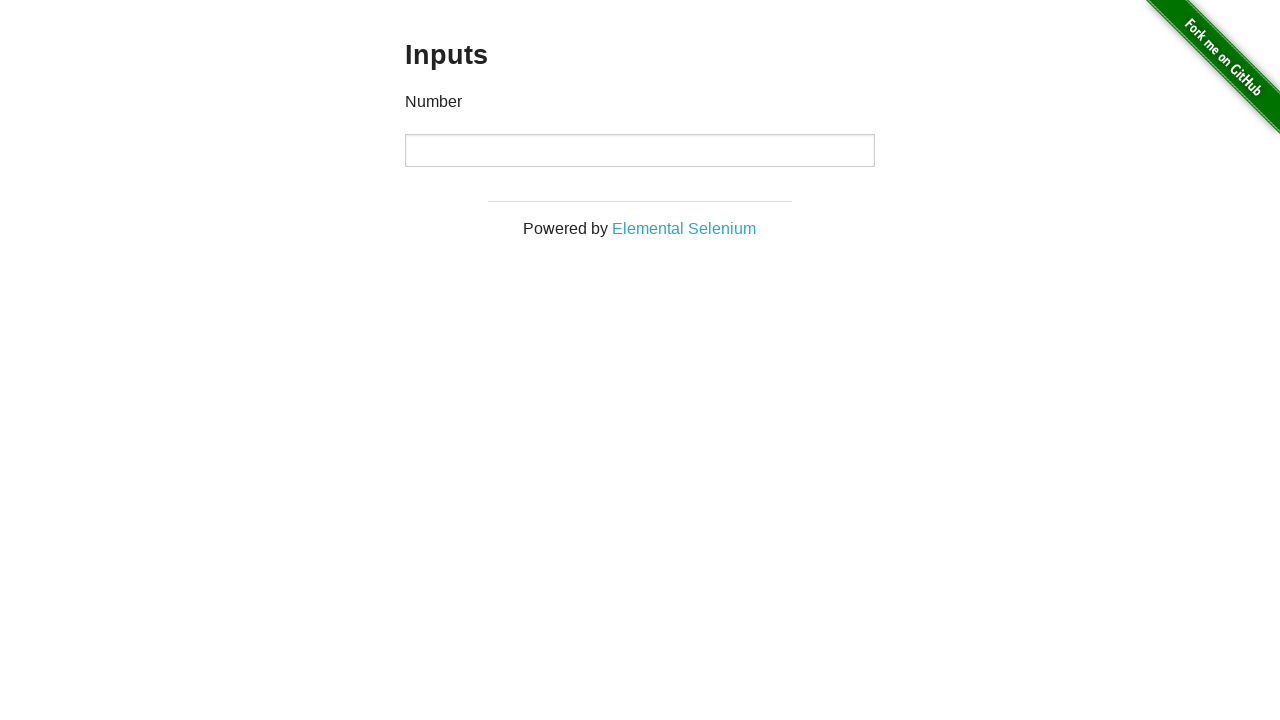

Entered the number 23 into the input field on input
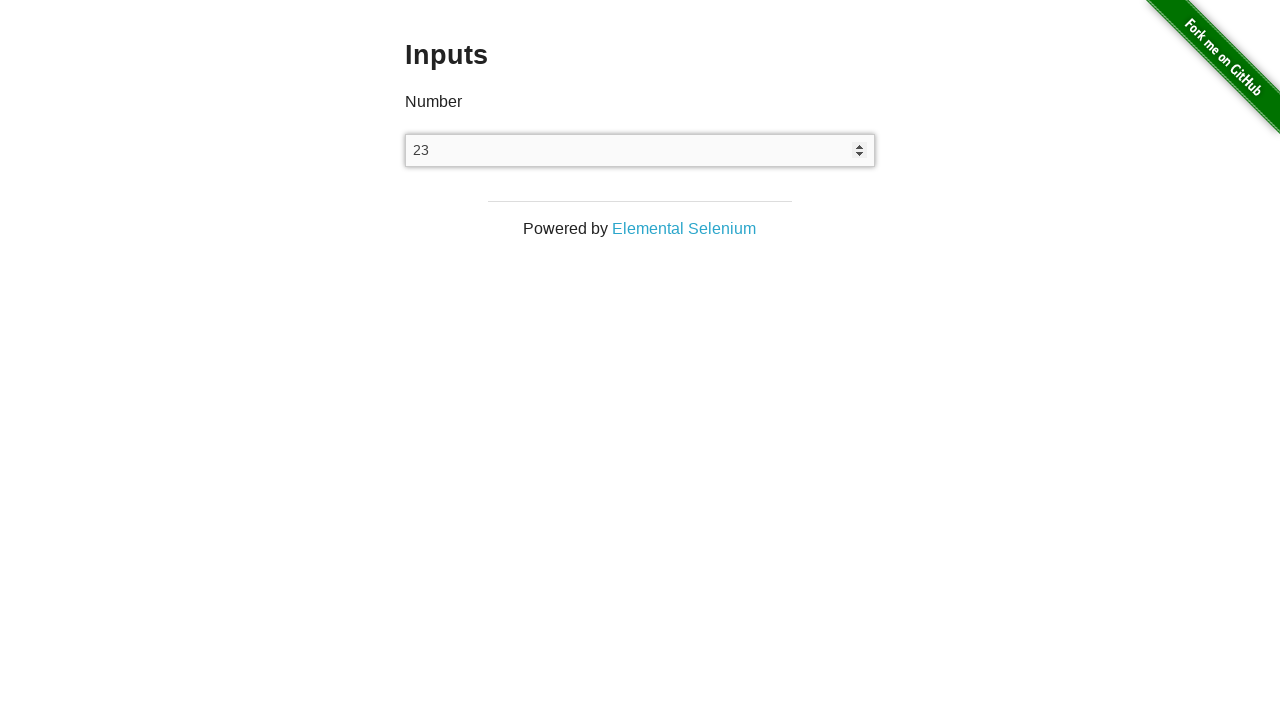

Pressed ArrowUp key once on input
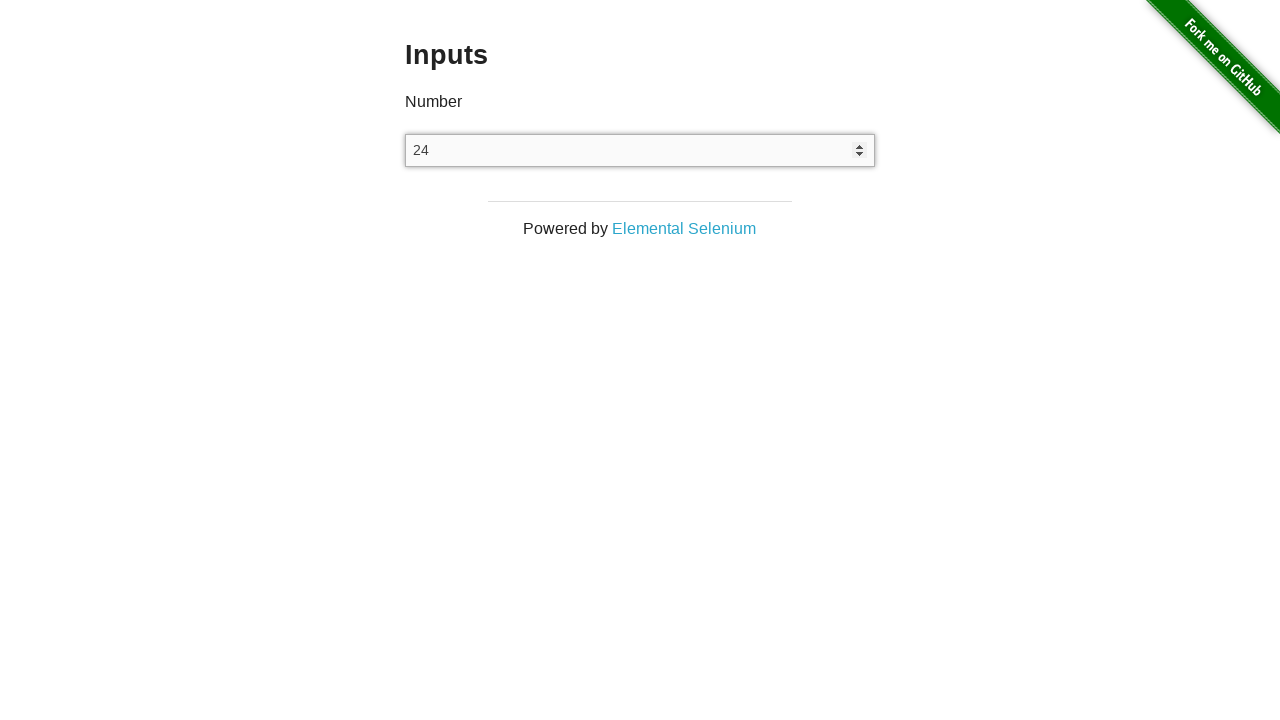

Pressed ArrowUp key a second time on input
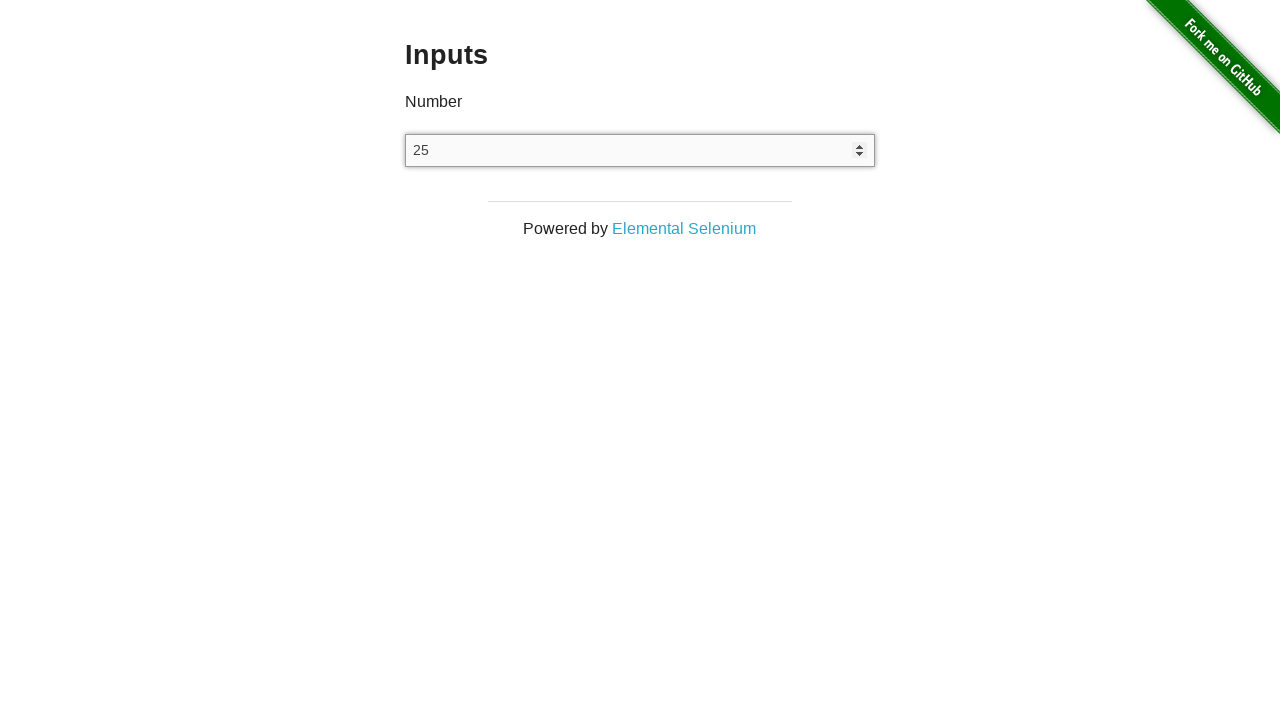

Pressed Enter key to submit on input
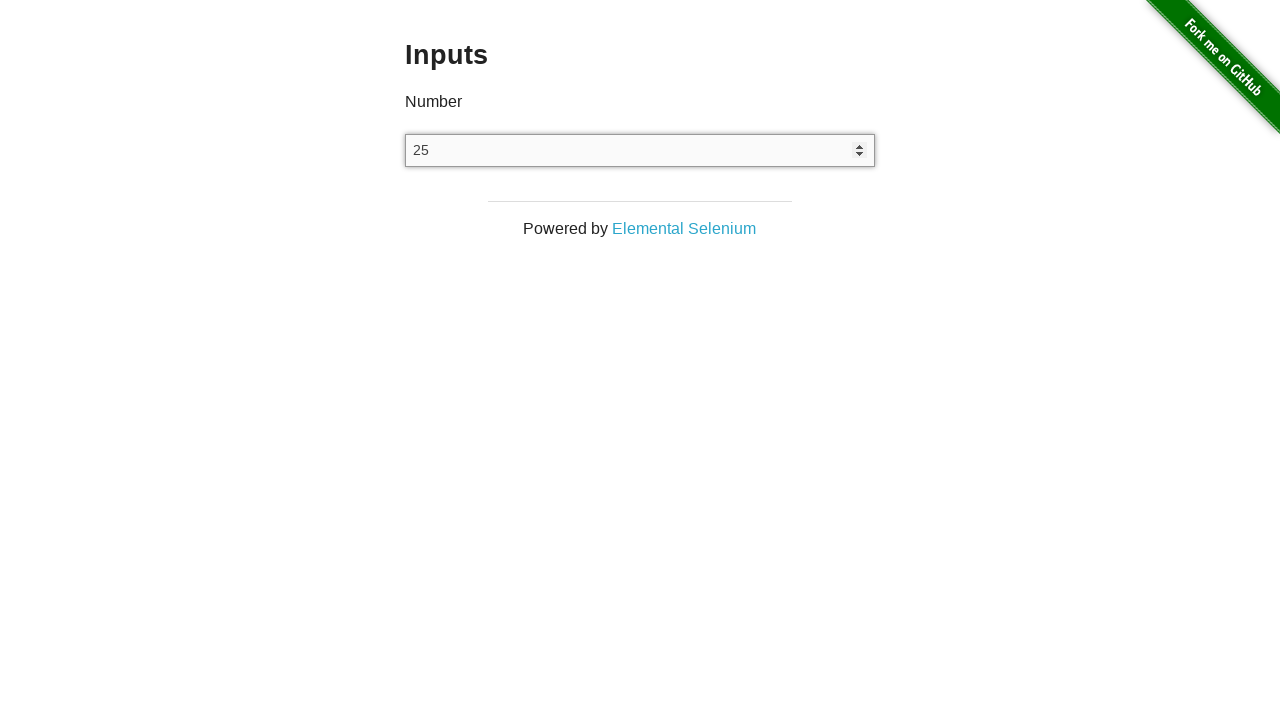

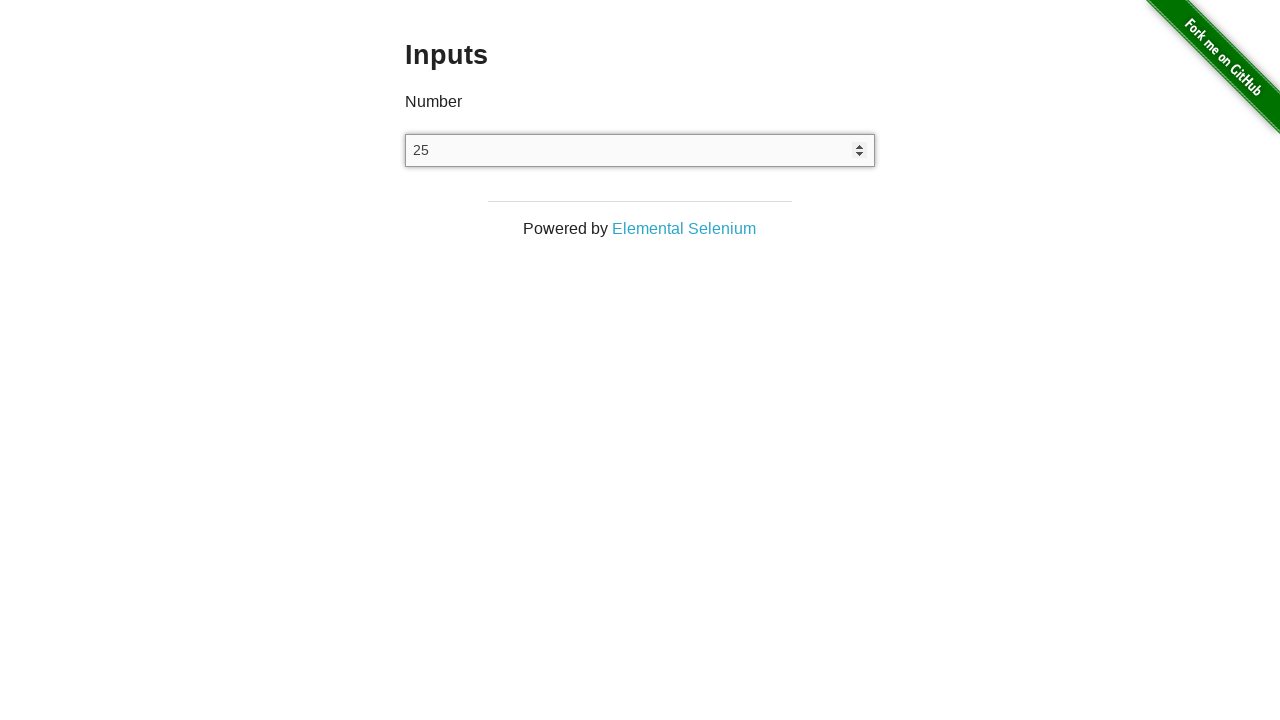